Tests Taiwan Railway train schedule search by entering departure station, arrival station, date, and time range, then submitting the search form and waiting for results.

Starting URL: https://tip.railway.gov.tw/tra-tip-web/tip/tip001/tip112/gobytime

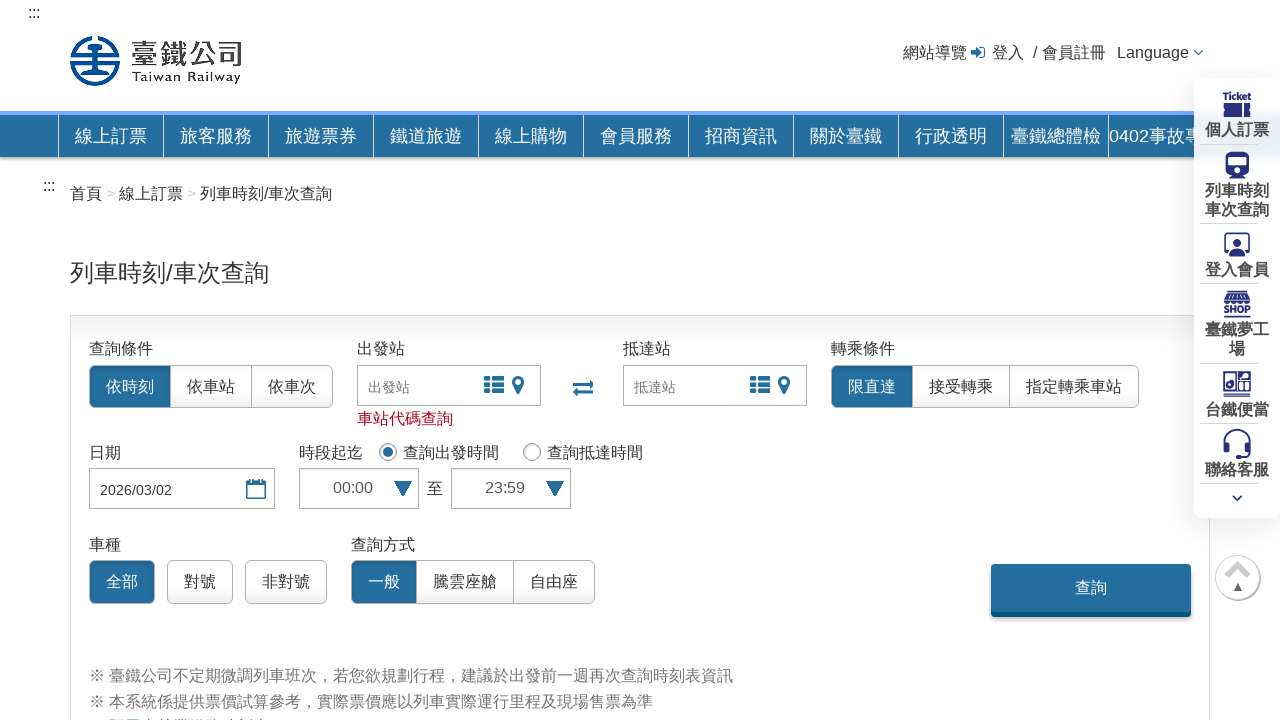

Waited for departure station field to load
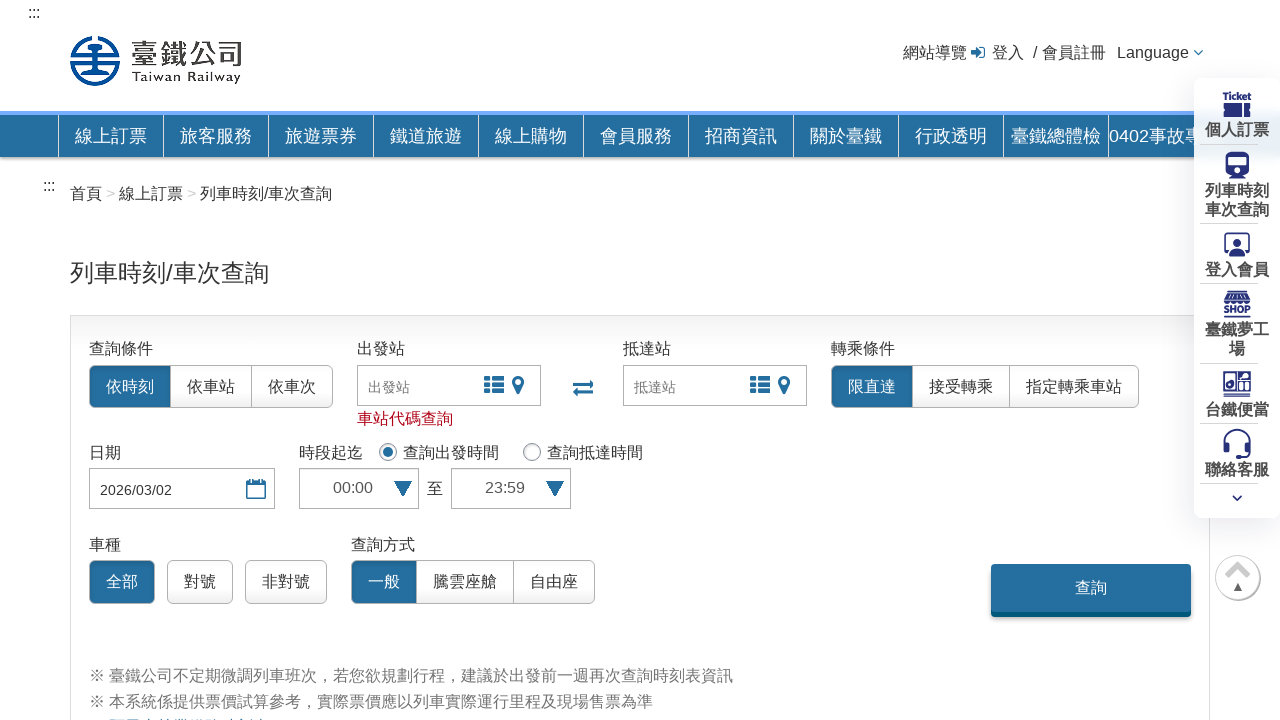

Filled departure station field with '臺南' on #startStation
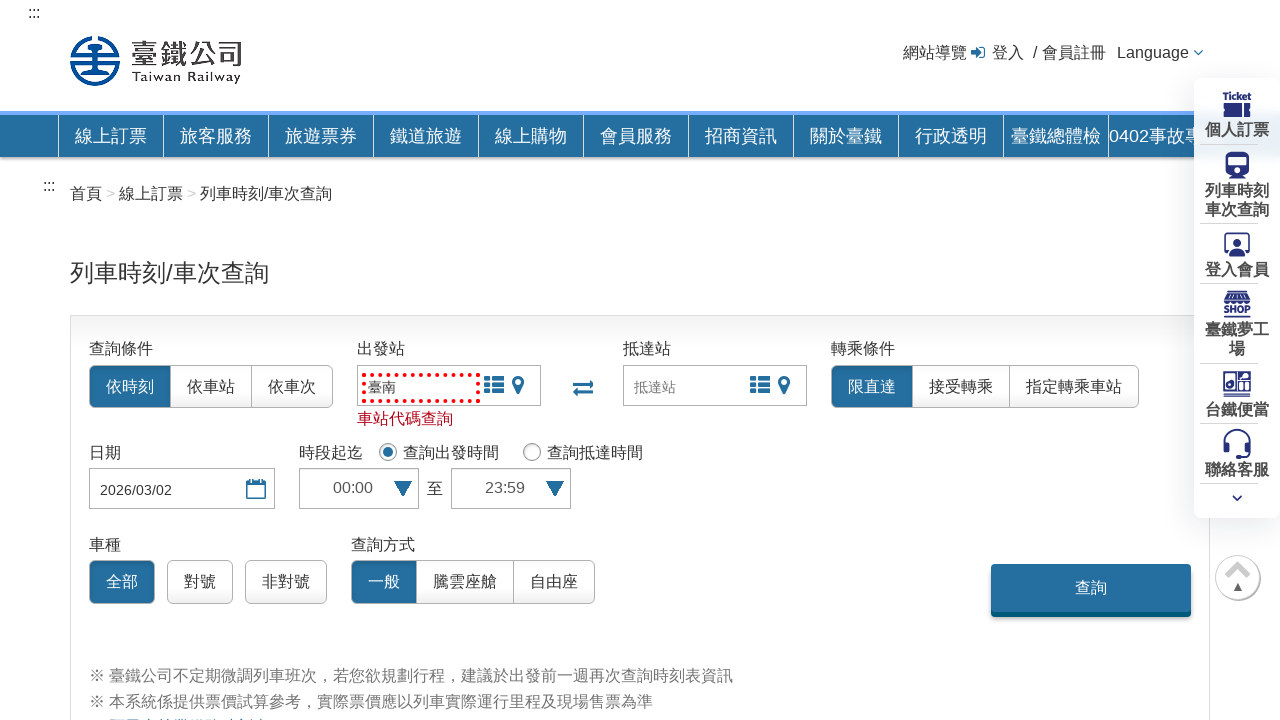

Pressed Enter to confirm departure station
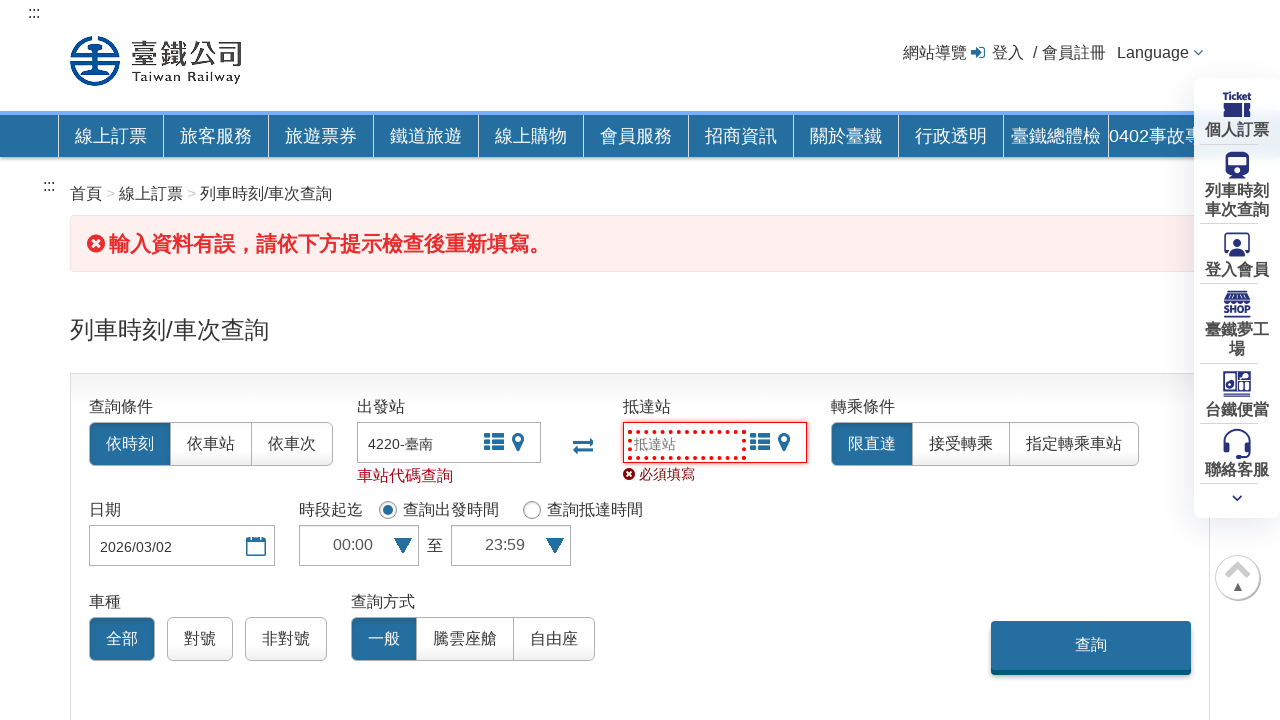

Waited 2 seconds for UI to respond
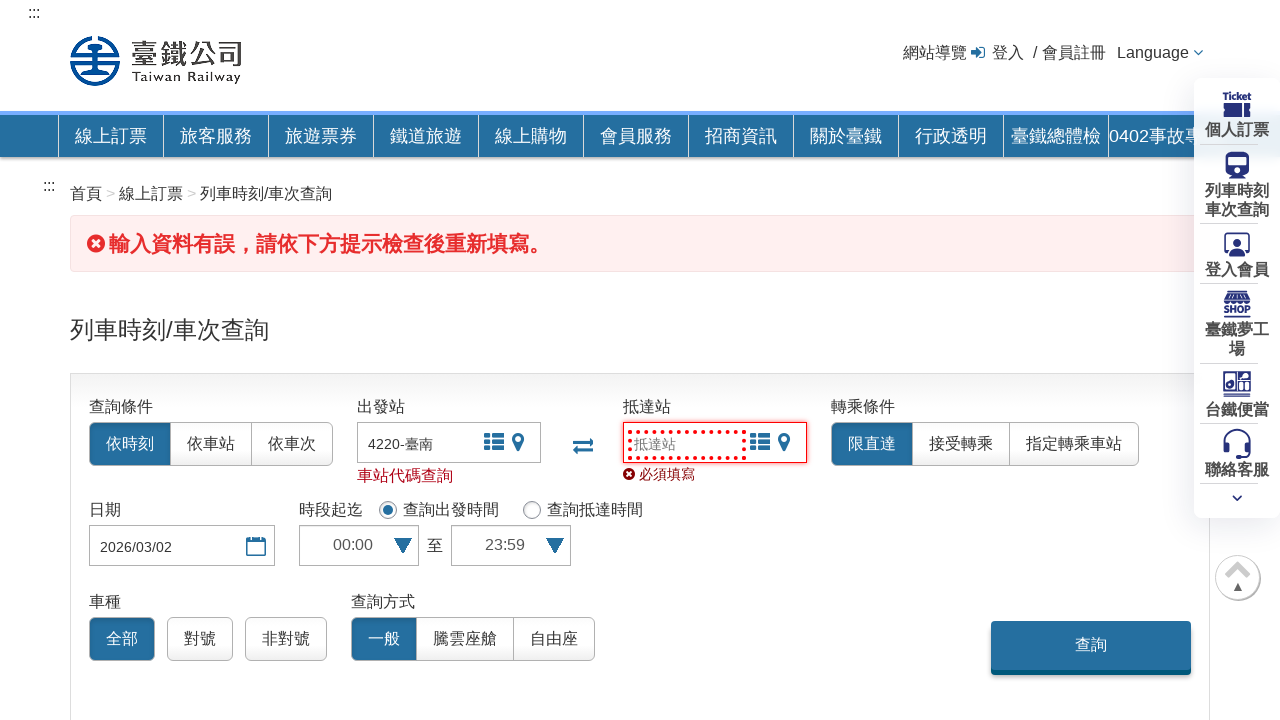

Set arrival station field to '臺北' using JavaScript
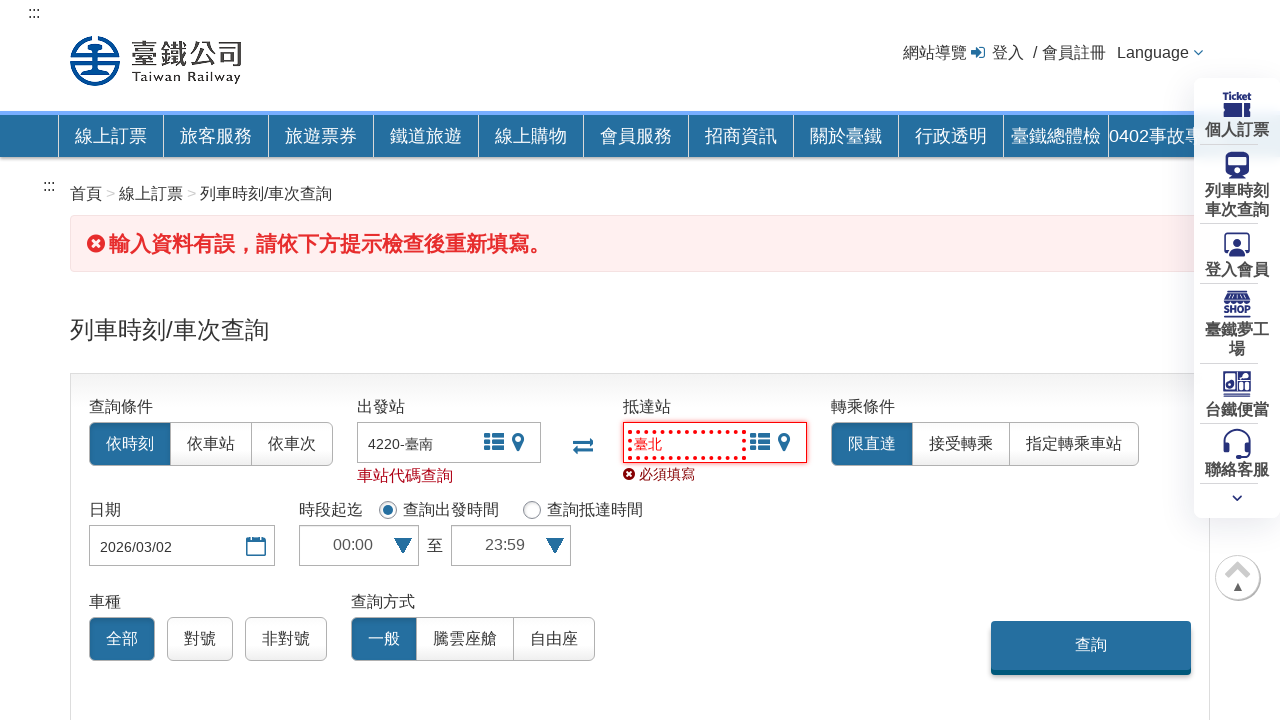

Waited 1 second after setting arrival station
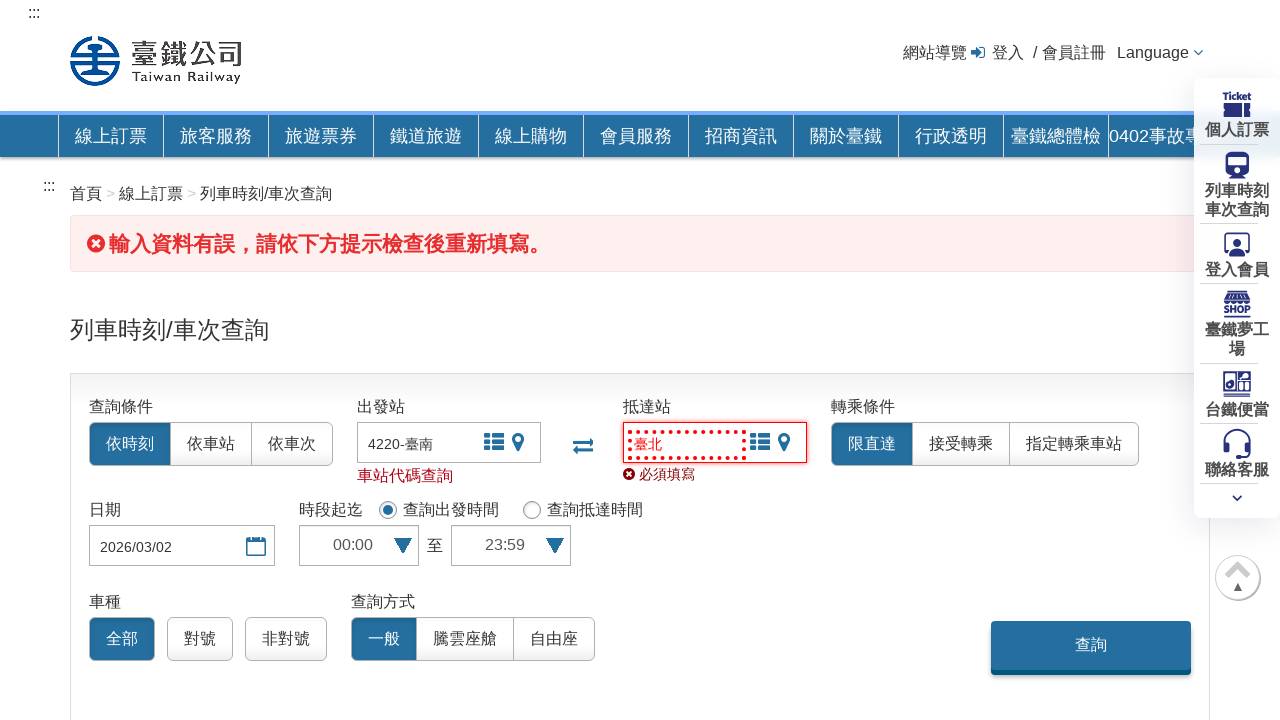

Set travel date to '2024/12/15' using JavaScript
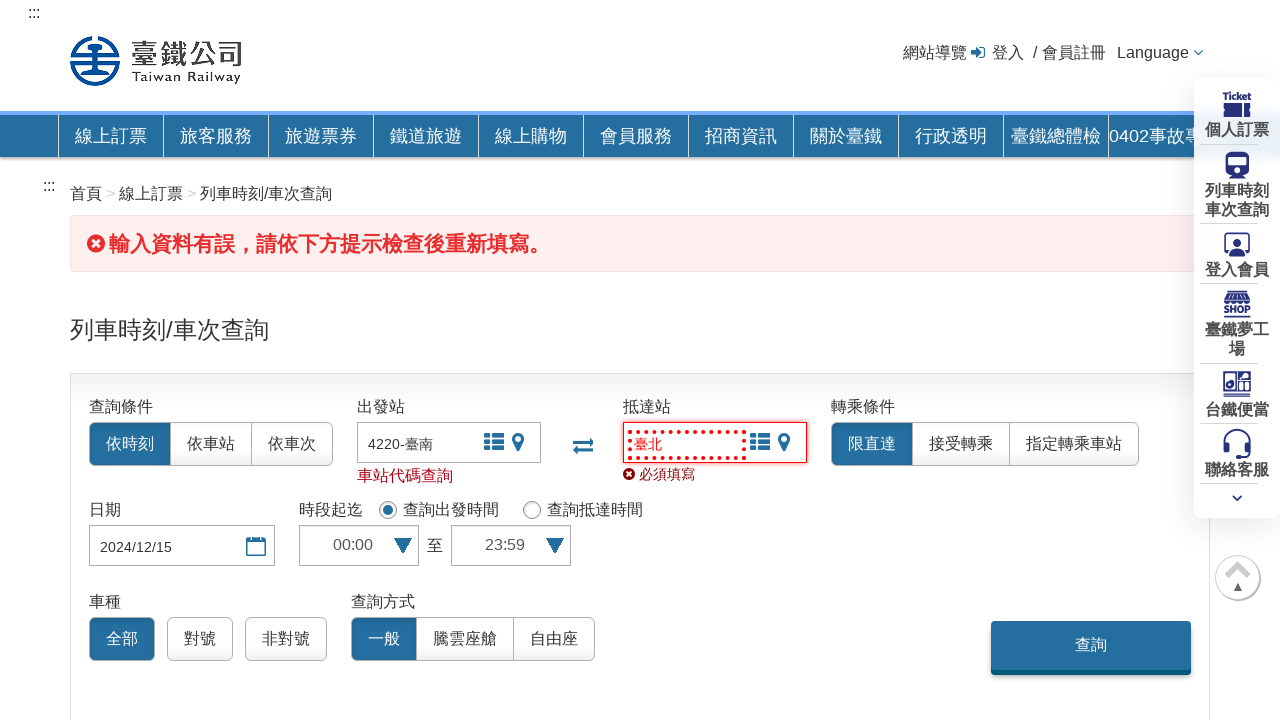

Waited 500ms after setting date
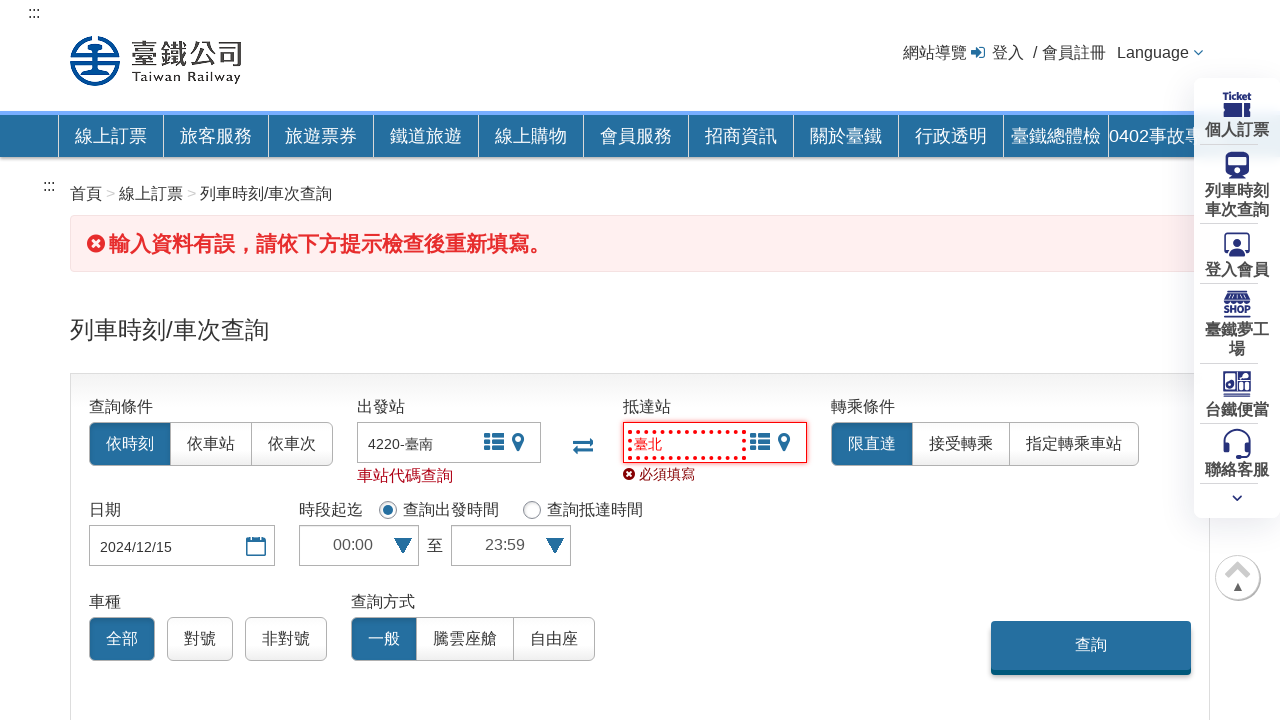

Set start time to '08:00' using JavaScript
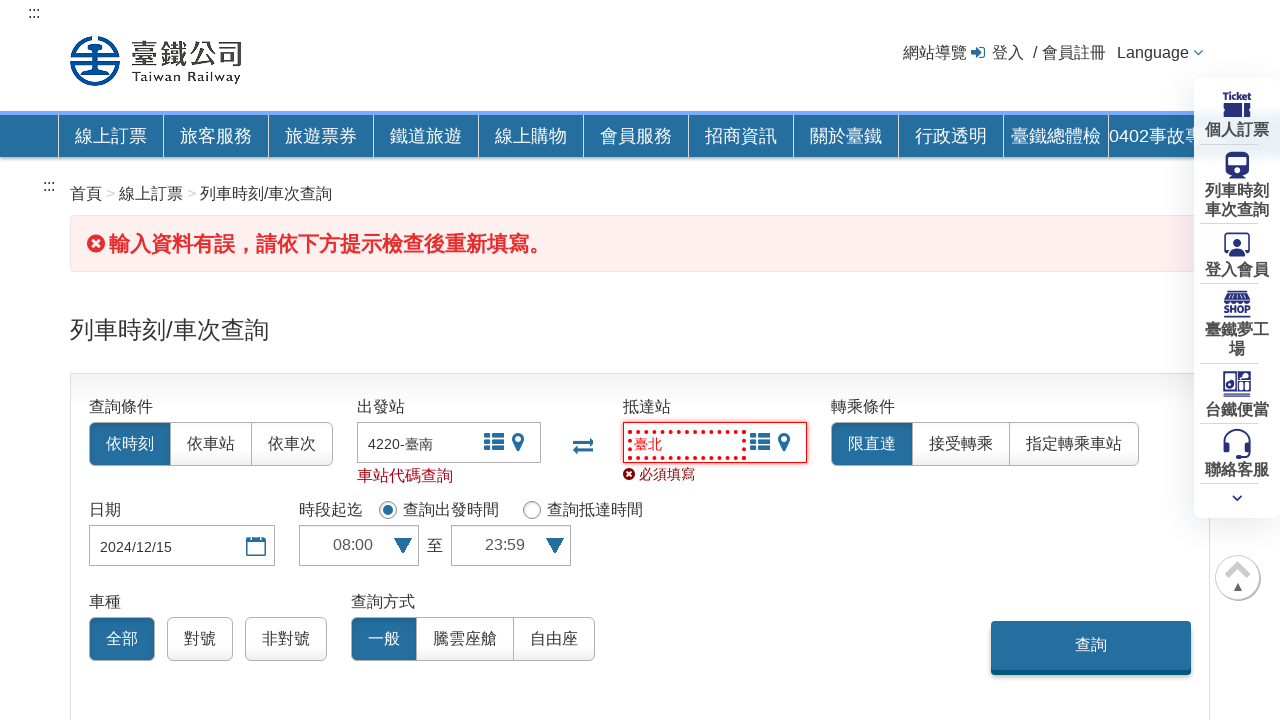

Waited 500ms after setting start time
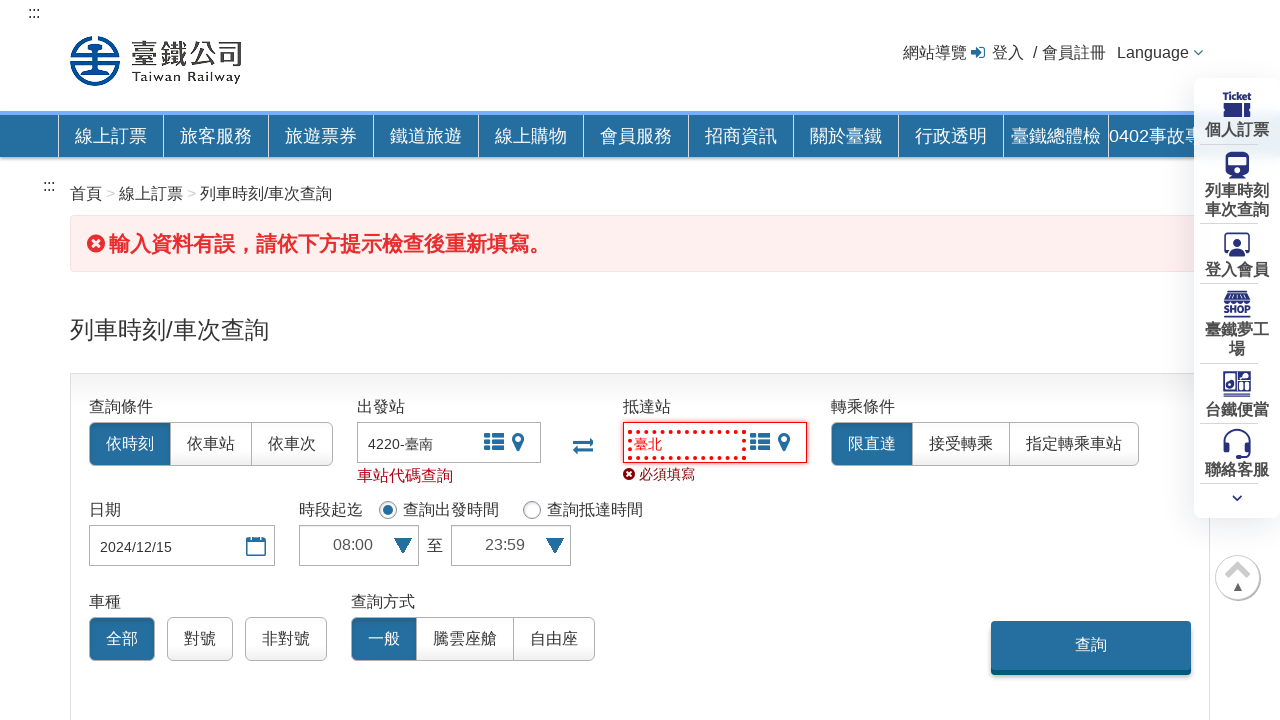

Set end time to '22:00' using JavaScript
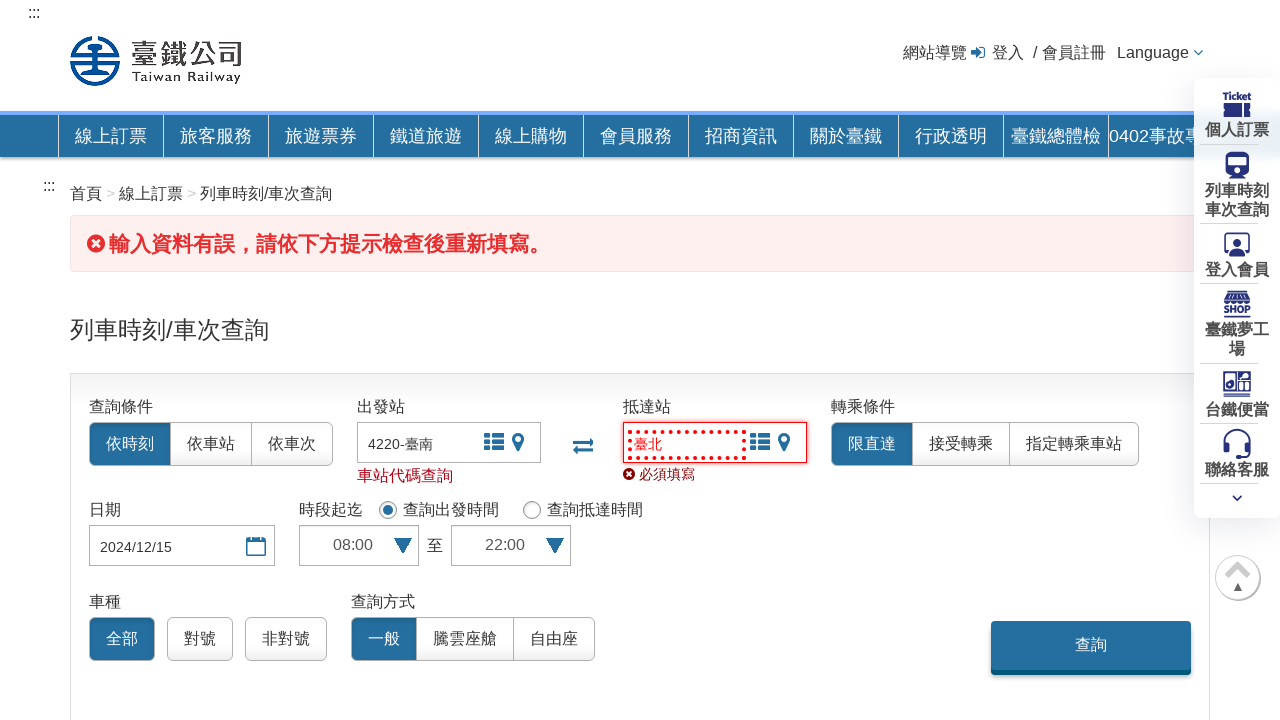

Waited 500ms after setting end time
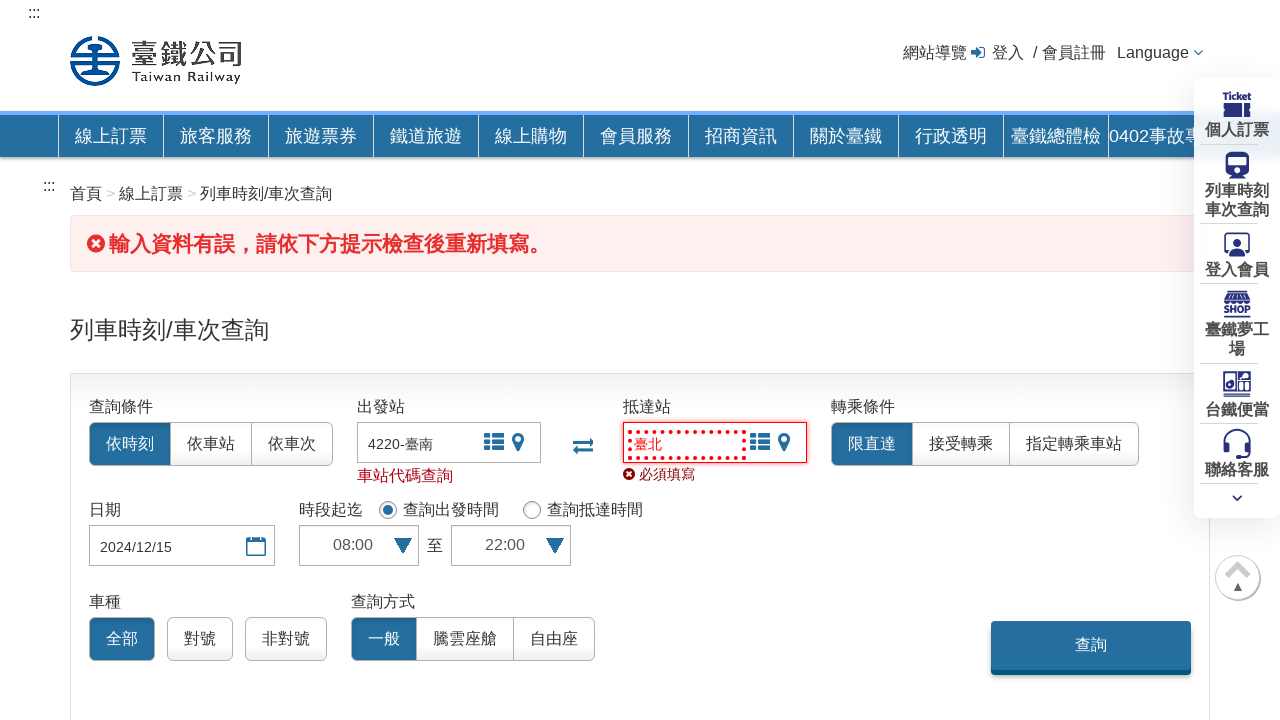

Clicked the search button to submit train schedule query at (1091, 645) on xpath=//input[@type='submit'] | //*[@id='queryForm']//input[contains(@class, 'bt
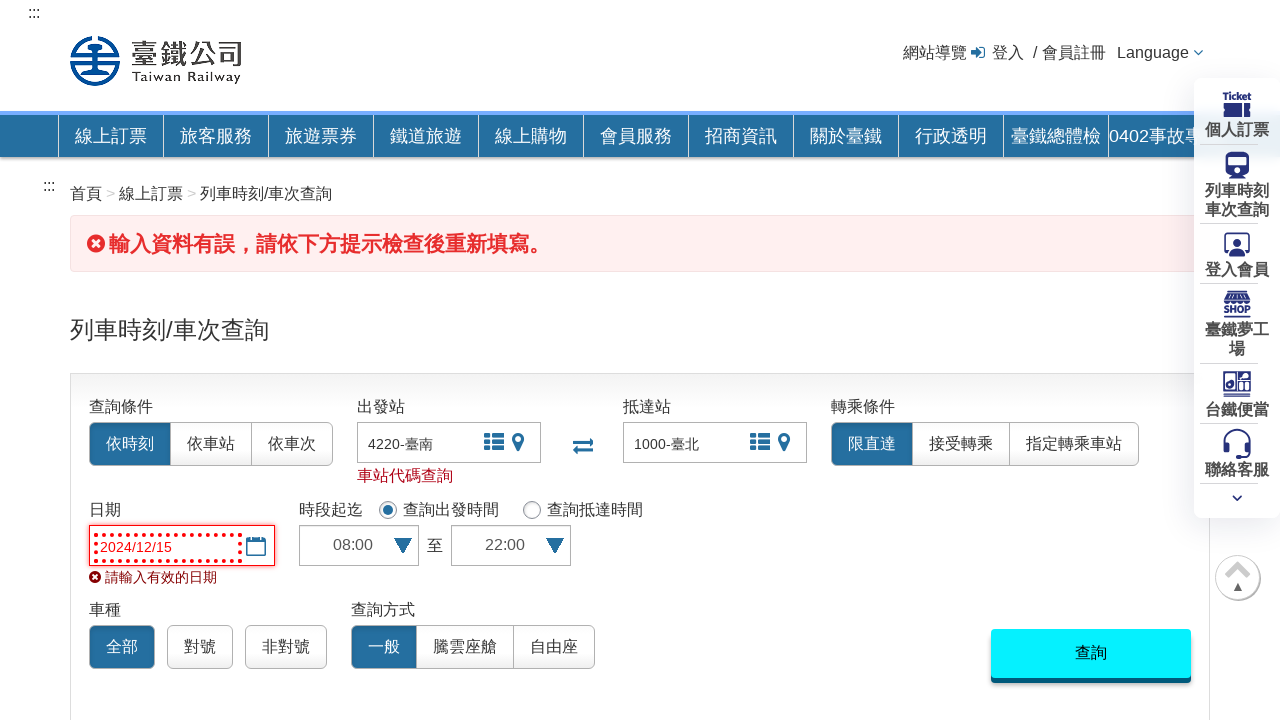

Train schedule search results loaded successfully
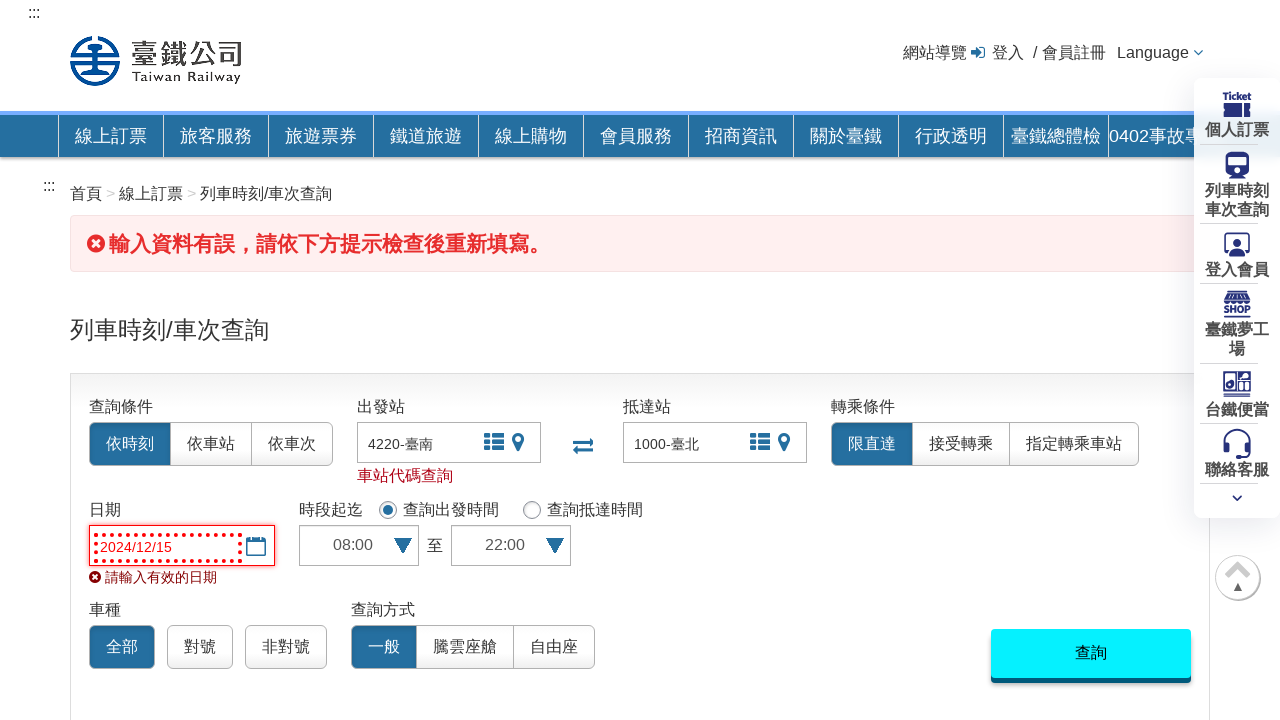

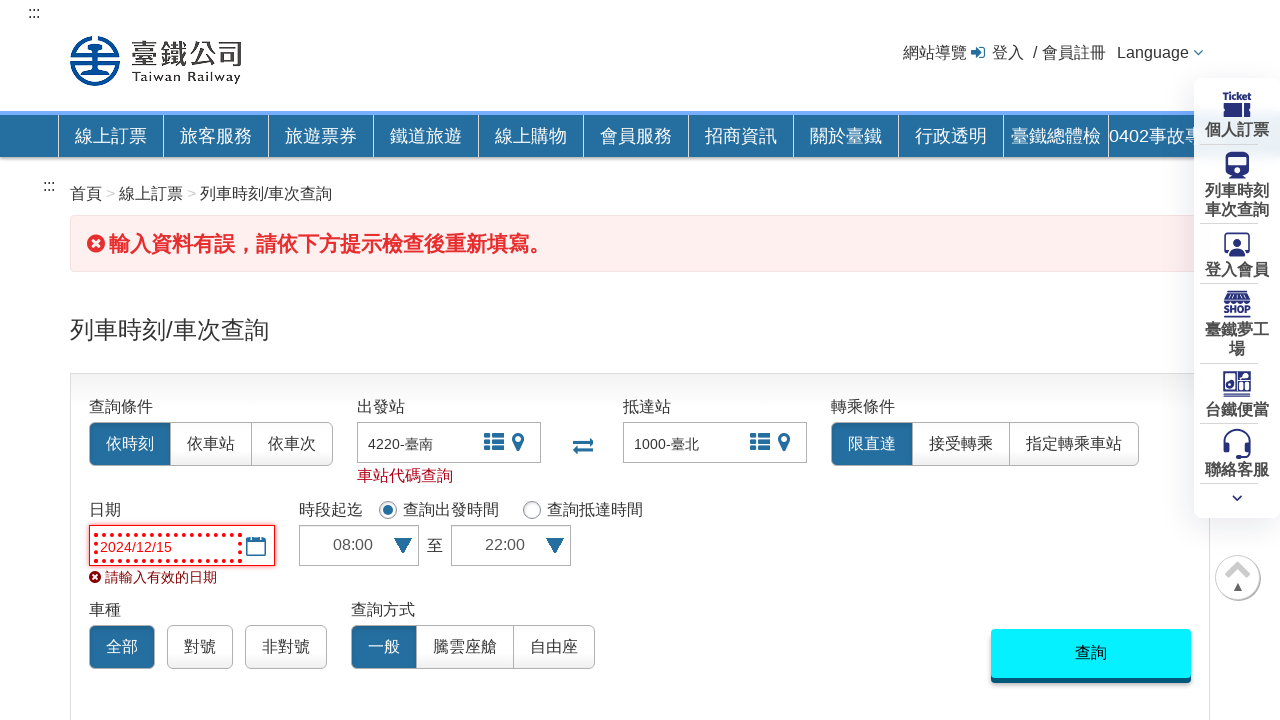